Tests that the Clear completed button appears when items are marked complete

Starting URL: https://demo.playwright.dev/todomvc

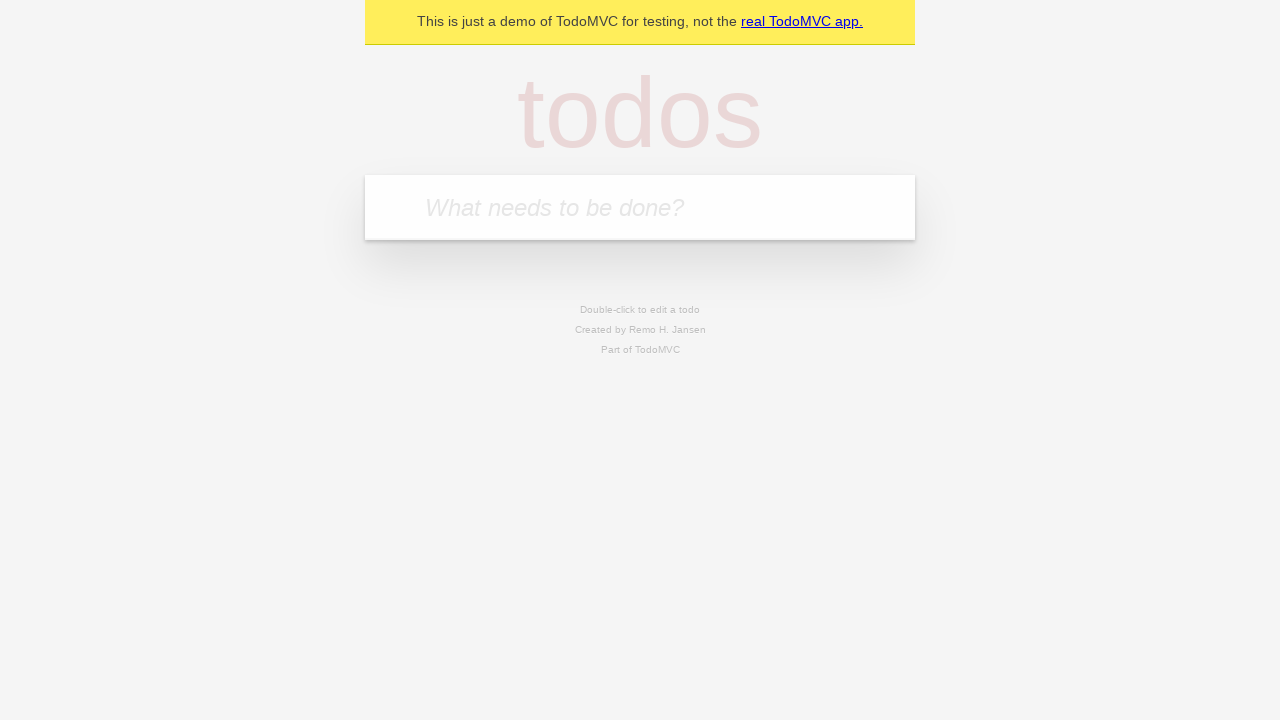

Filled todo input with 'buy some cheese' on internal:attr=[placeholder="What needs to be done?"i]
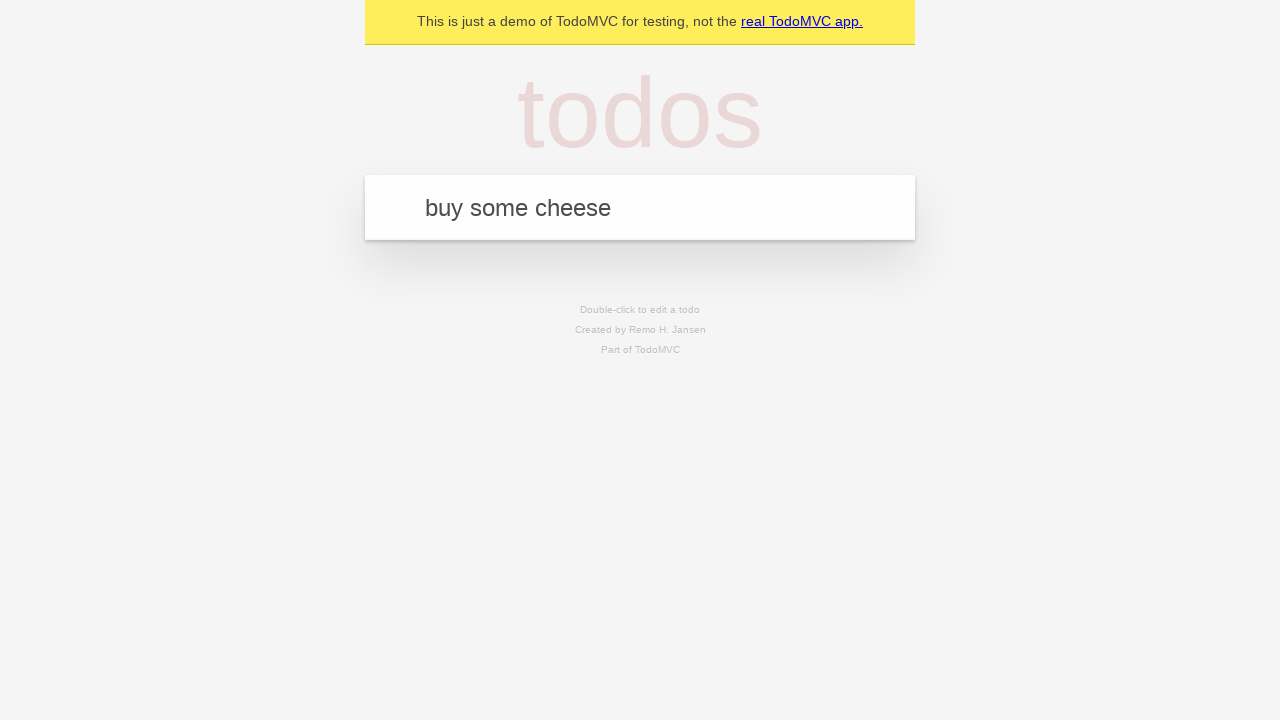

Pressed Enter to add first todo item on internal:attr=[placeholder="What needs to be done?"i]
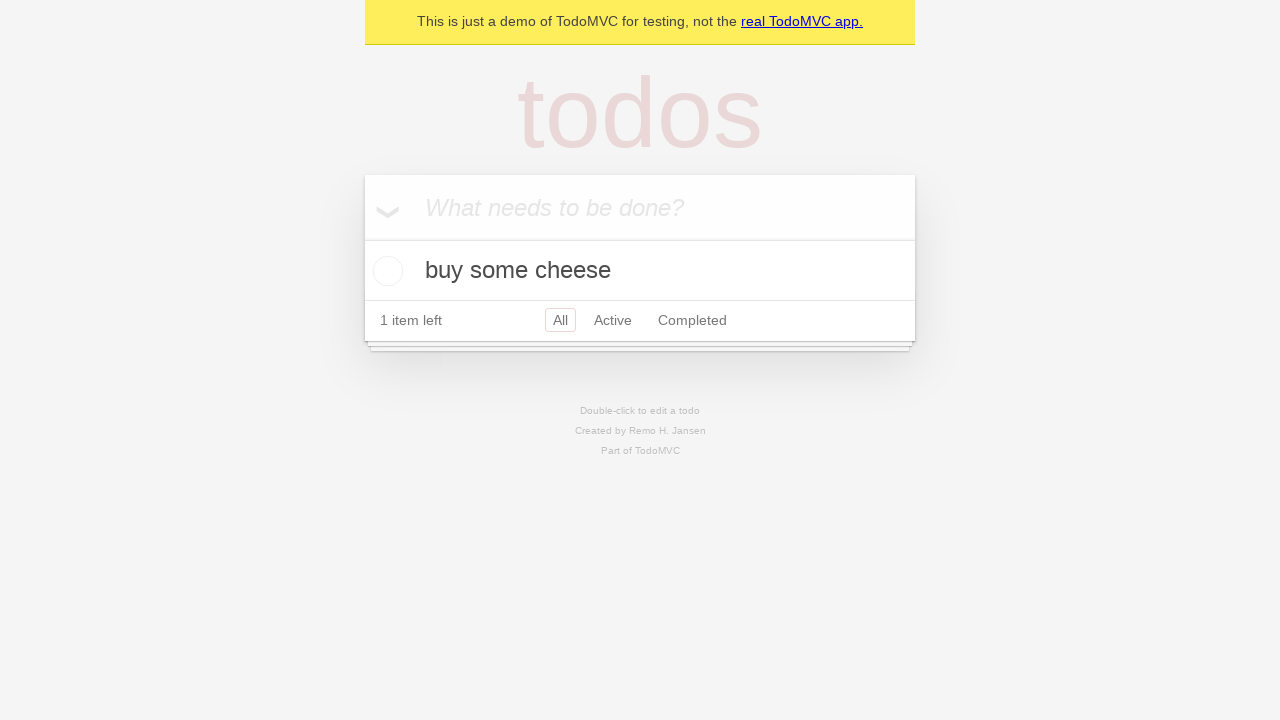

Filled todo input with 'feed the cat' on internal:attr=[placeholder="What needs to be done?"i]
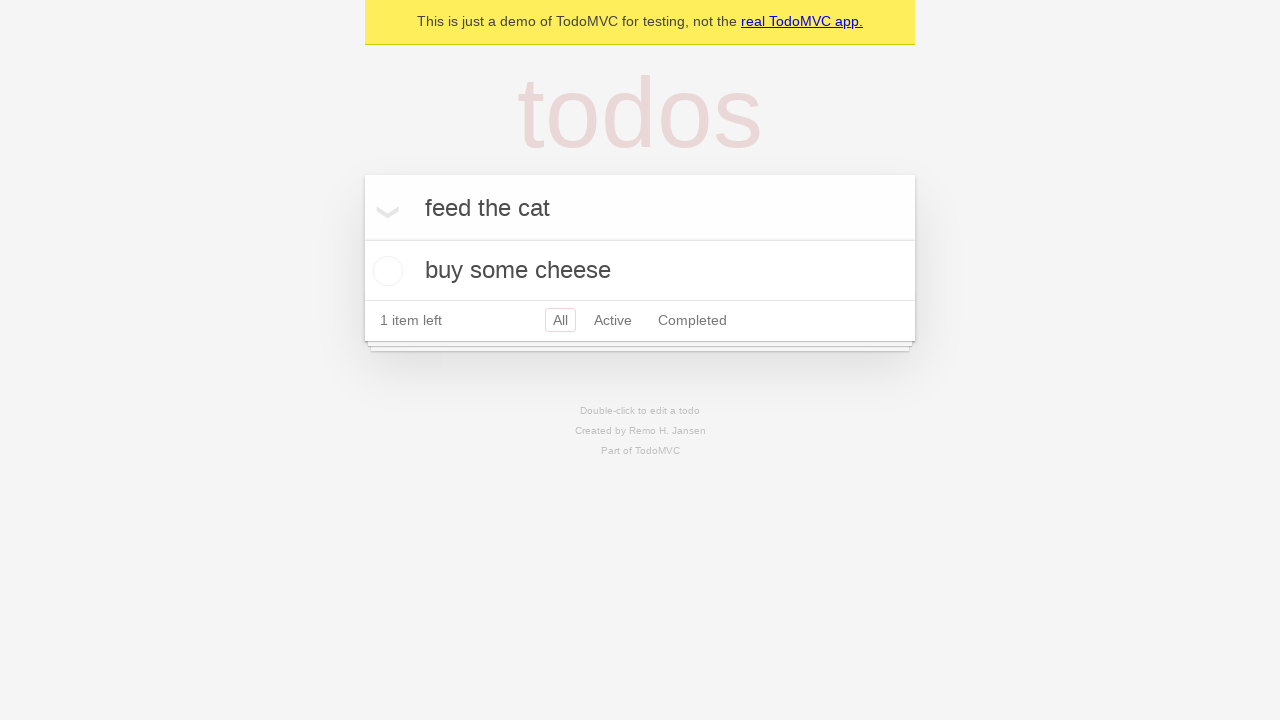

Pressed Enter to add second todo item on internal:attr=[placeholder="What needs to be done?"i]
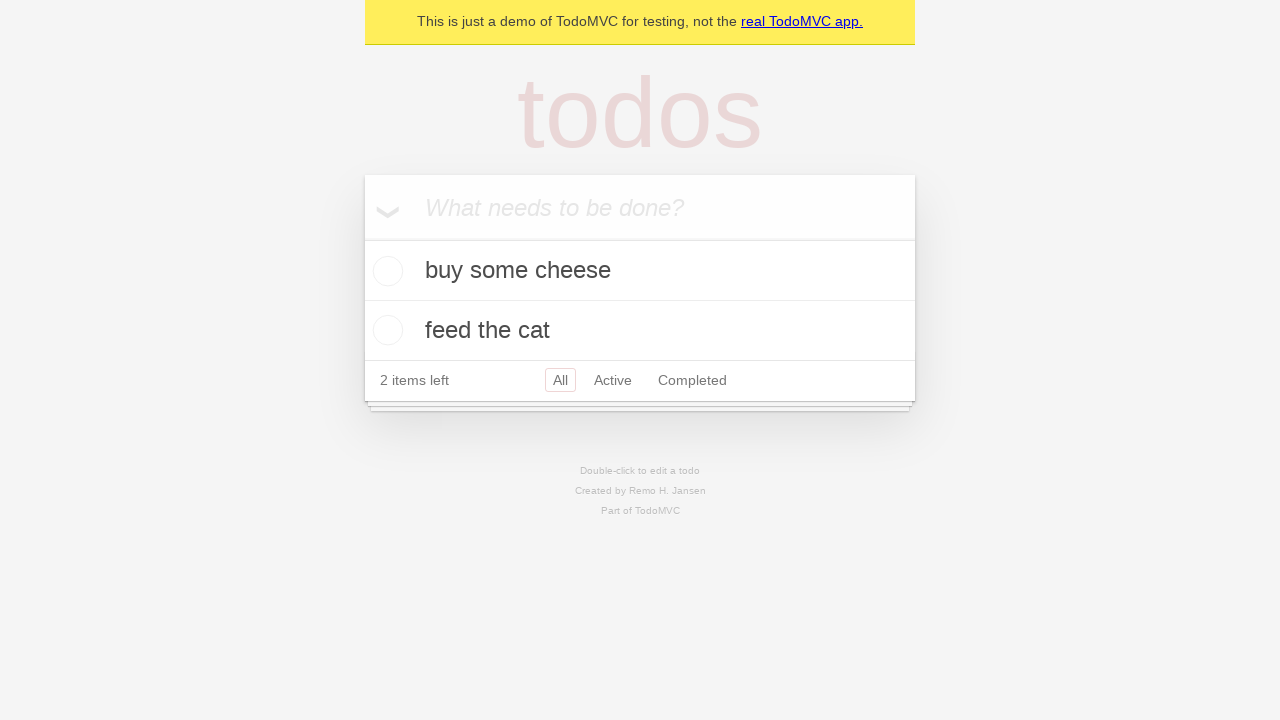

Filled todo input with 'book a doctors appointment' on internal:attr=[placeholder="What needs to be done?"i]
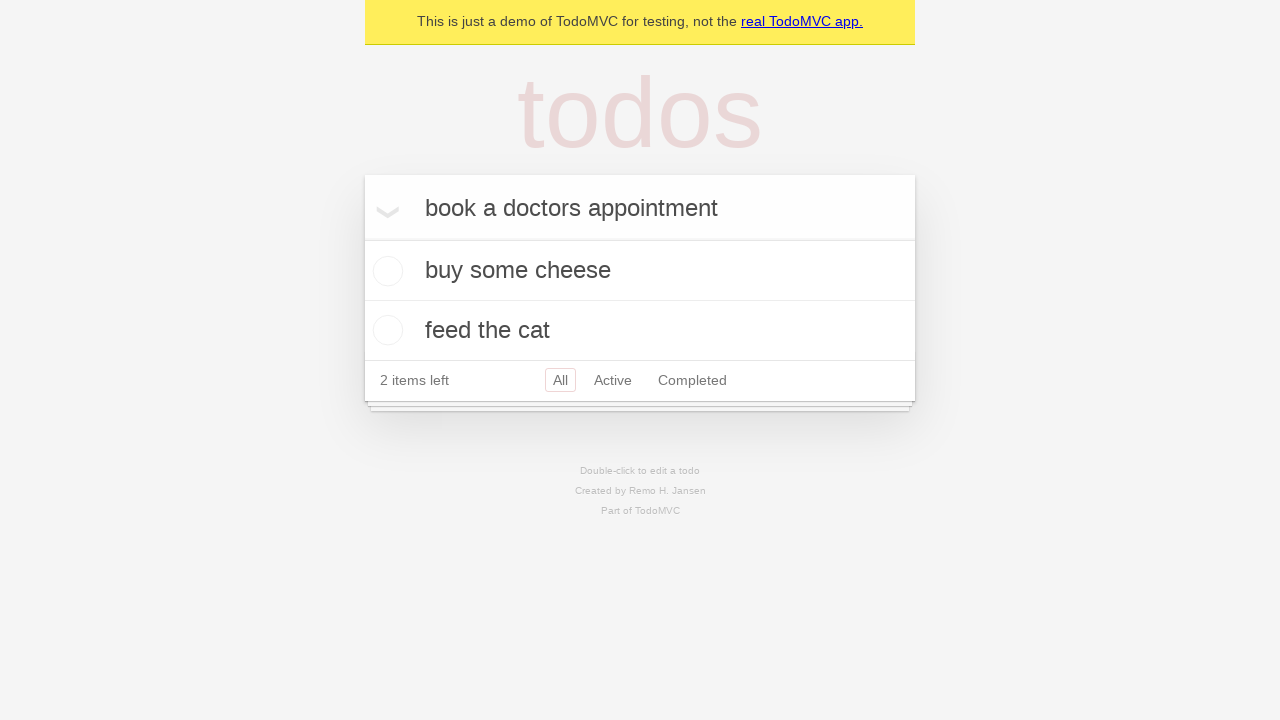

Pressed Enter to add third todo item on internal:attr=[placeholder="What needs to be done?"i]
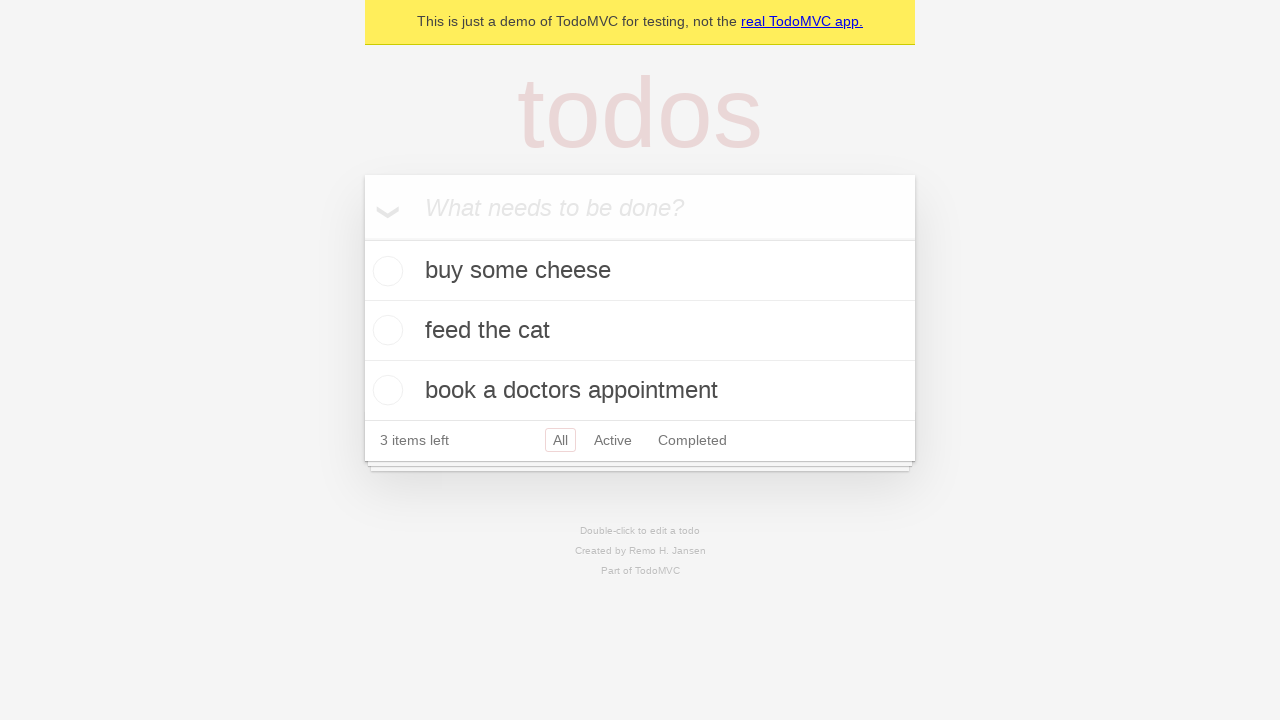

Checked the first todo item at (385, 271) on .todo-list li .toggle >> nth=0
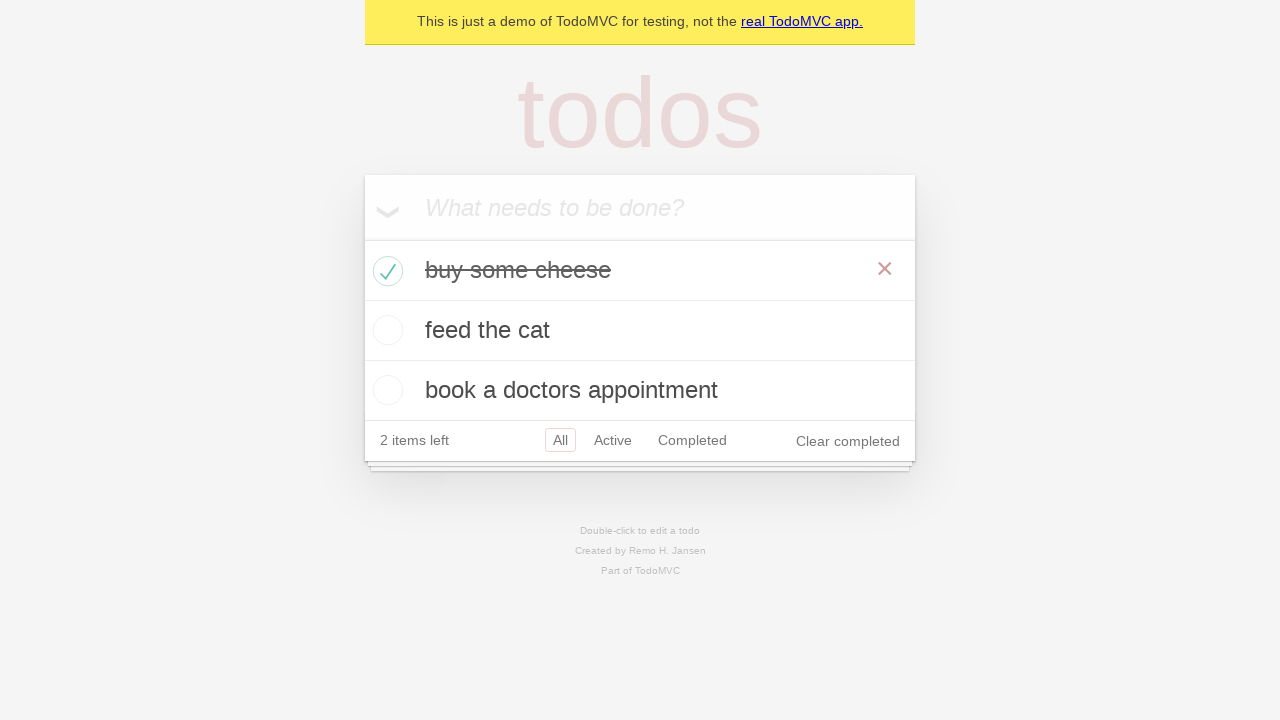

Clear completed button appeared after marking item complete
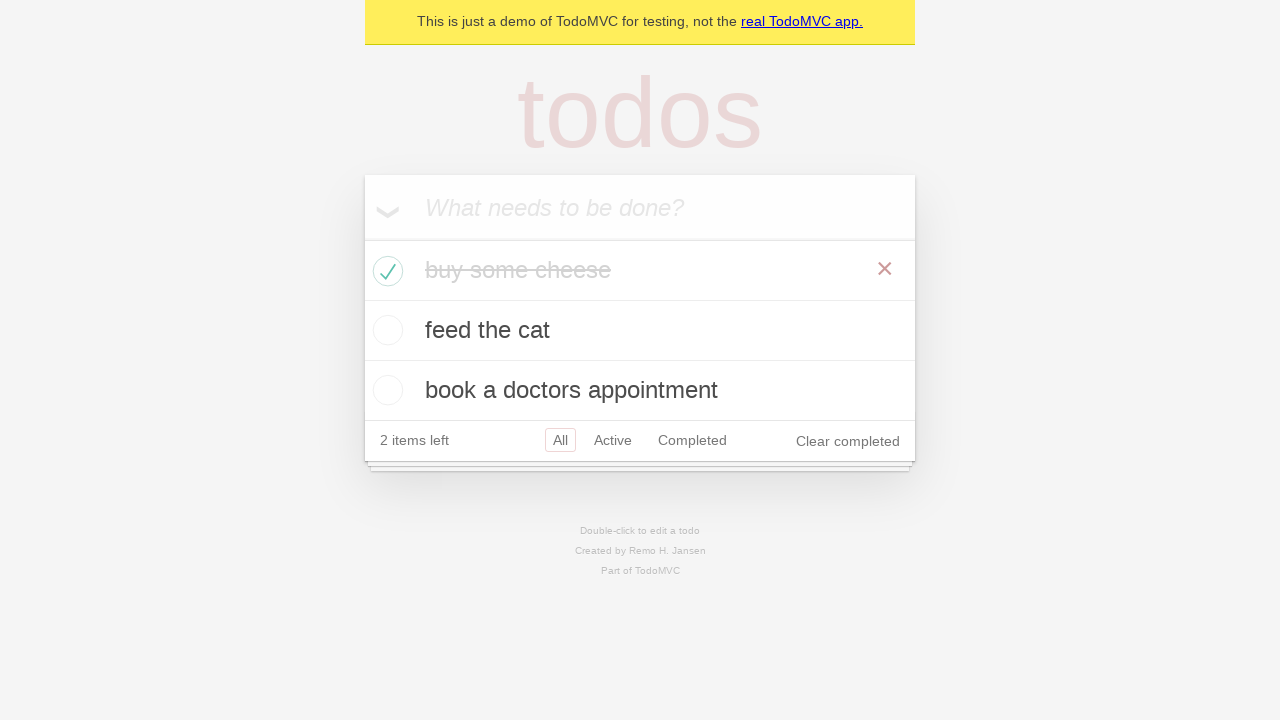

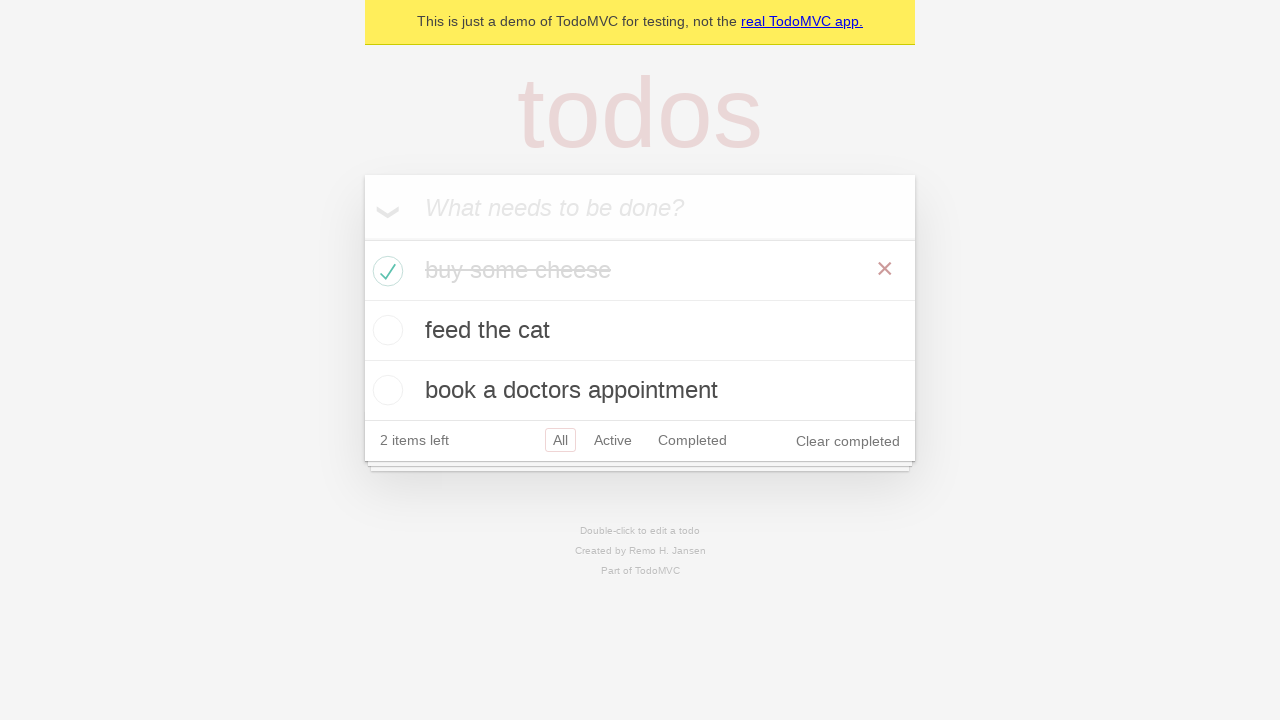